Tests a simple input form by entering text and submitting with Enter key, then verifies the result text matches the input

Starting URL: https://www.qa-practice.com/elements/input/simple

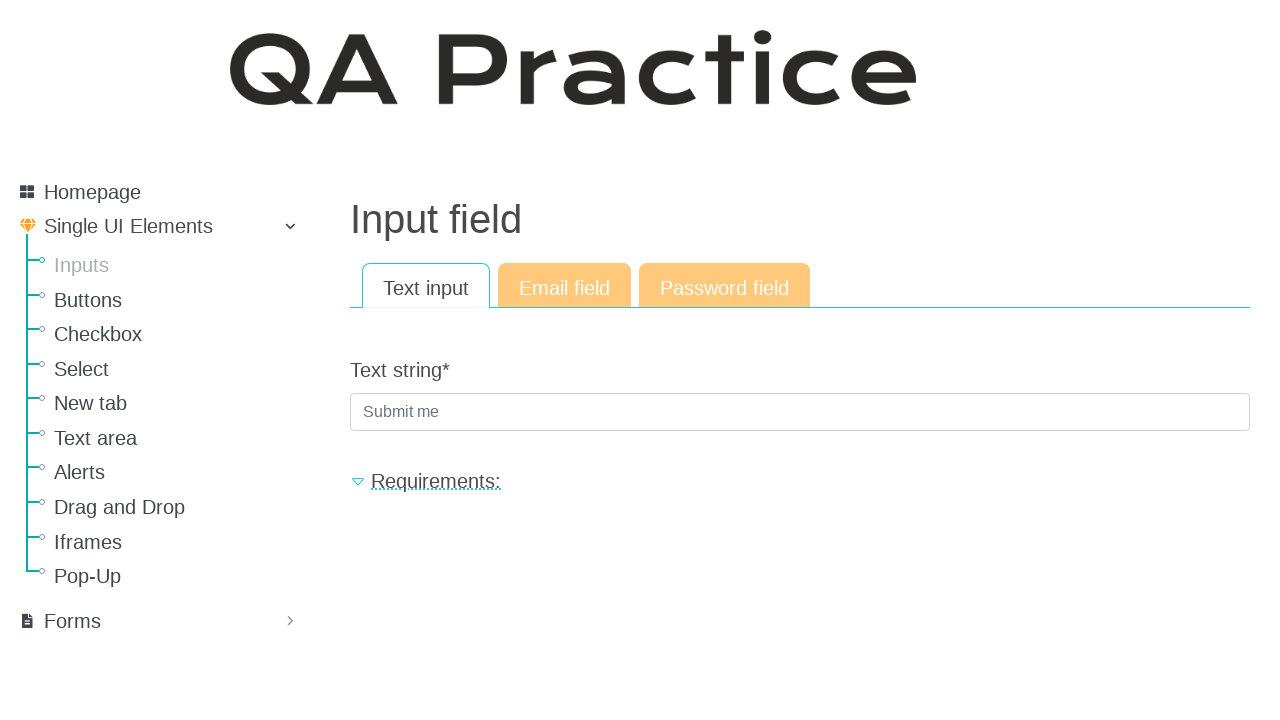

Filled input field with 'cat' on input[name='text_string']
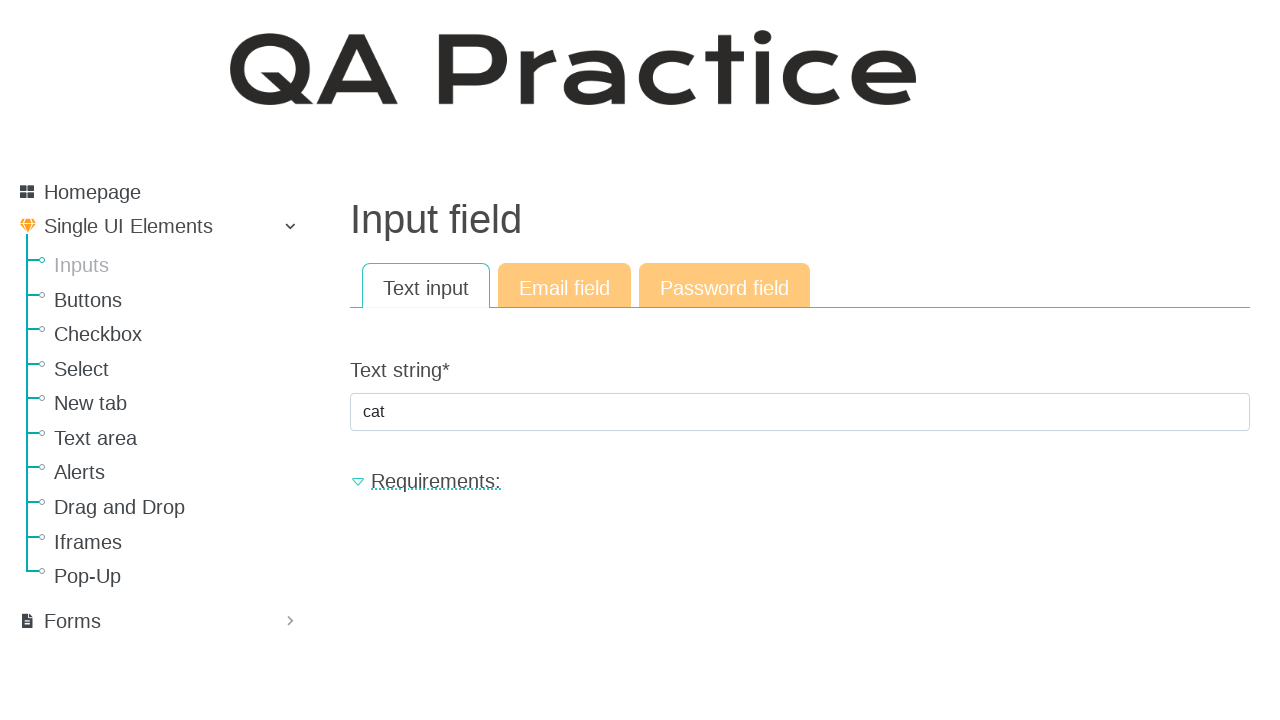

Pressed Enter key to submit the form on input[name='text_string']
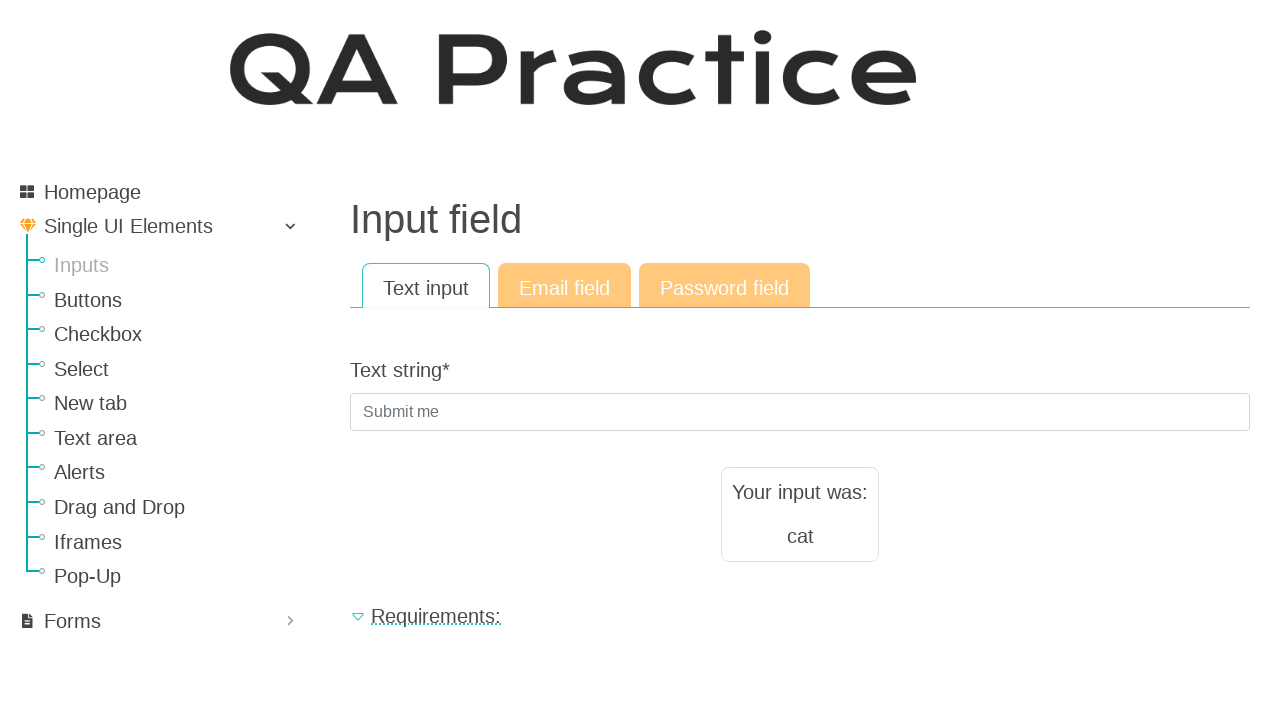

Result text element appeared after form submission
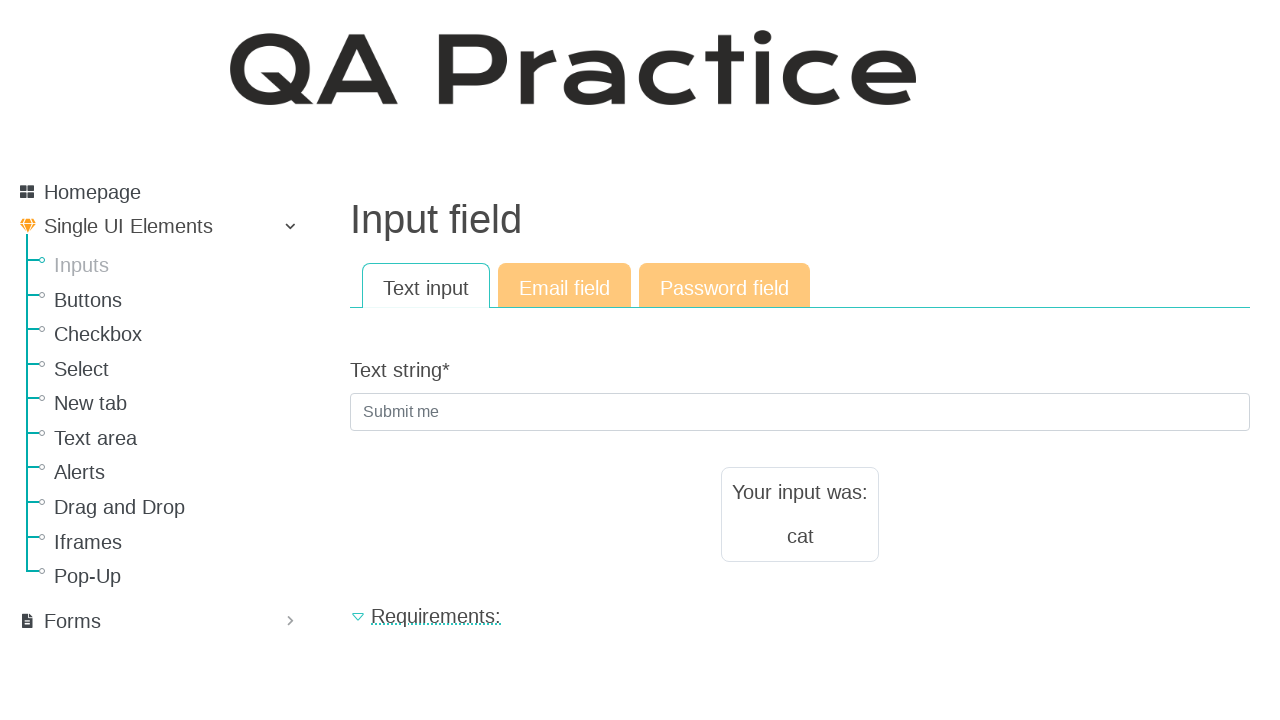

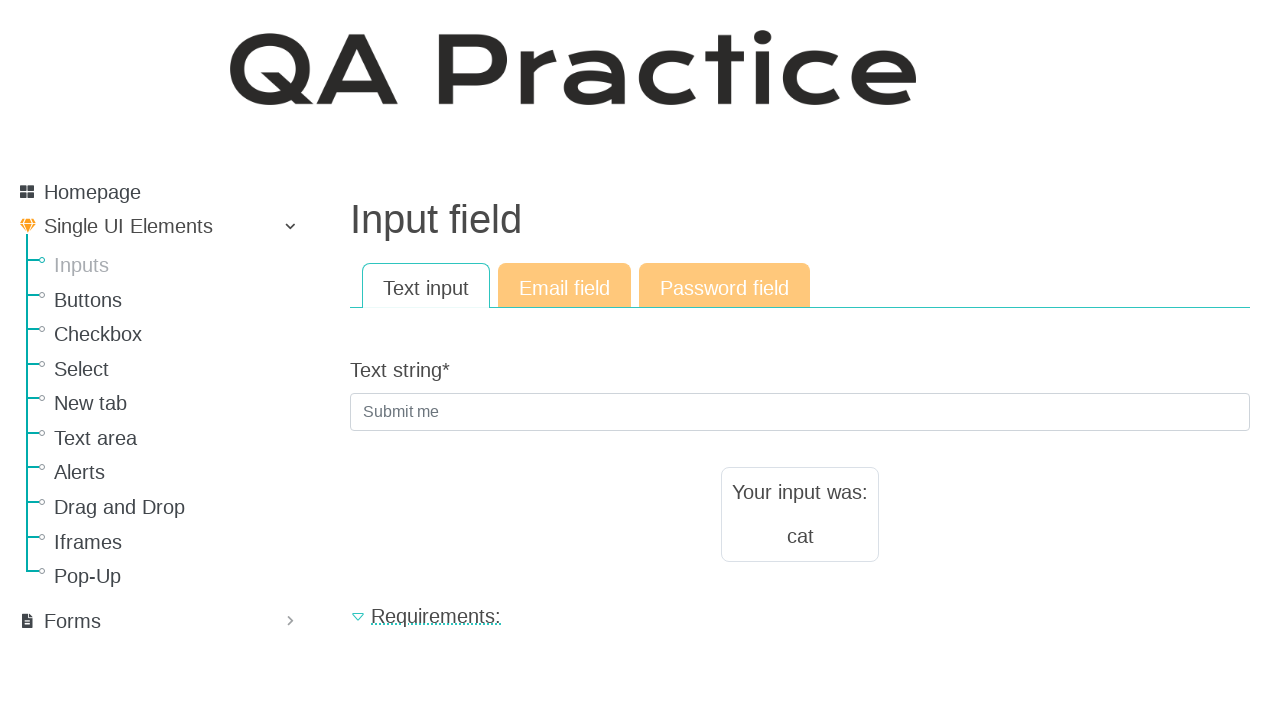